Tests JavaScript alert popup handling by clicking a button that triggers an alert, then accepting the alert dialog.

Starting URL: https://demo.automationtesting.in/Alerts.html

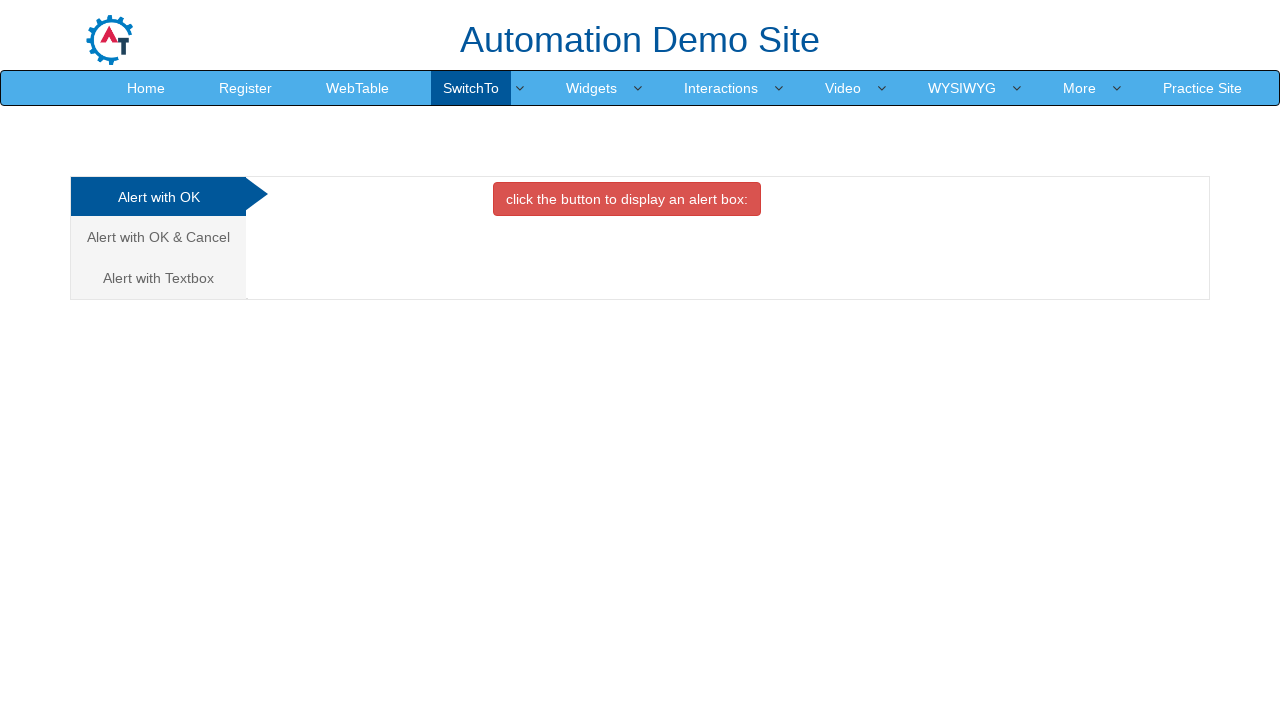

Set up dialog handler to accept alerts
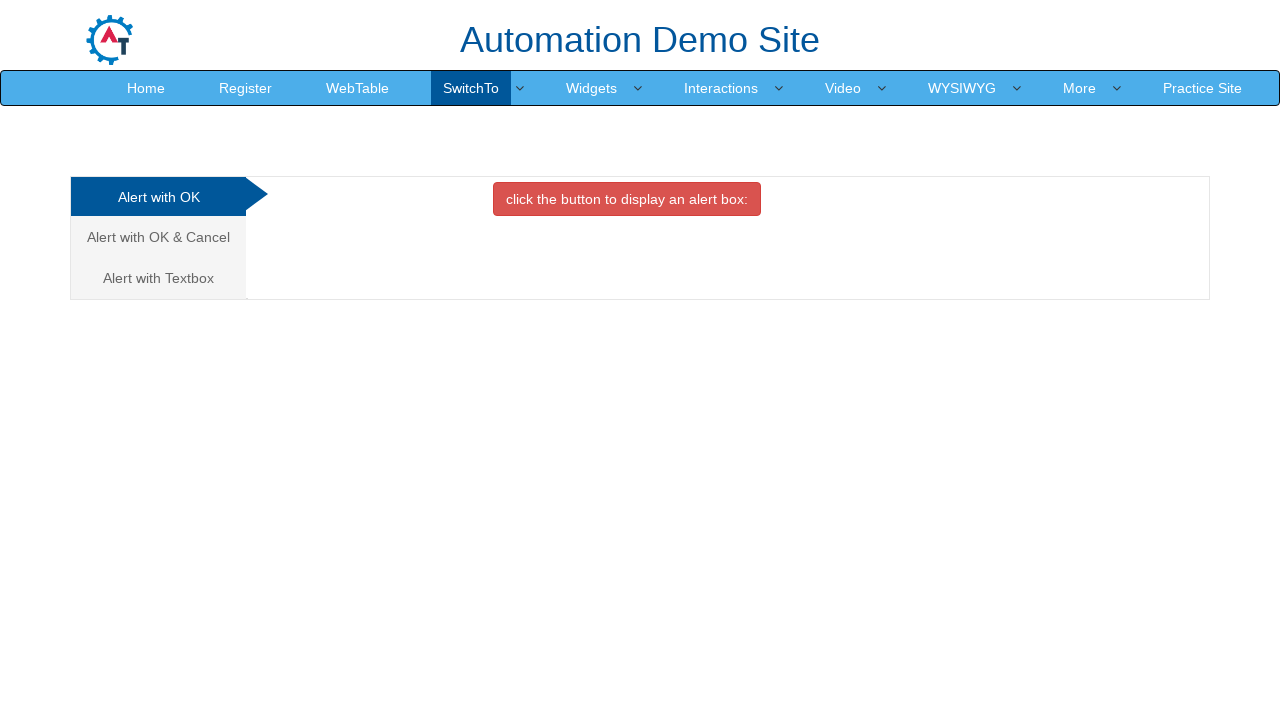

Clicked alert trigger button at (627, 199) on button.btn.btn-danger
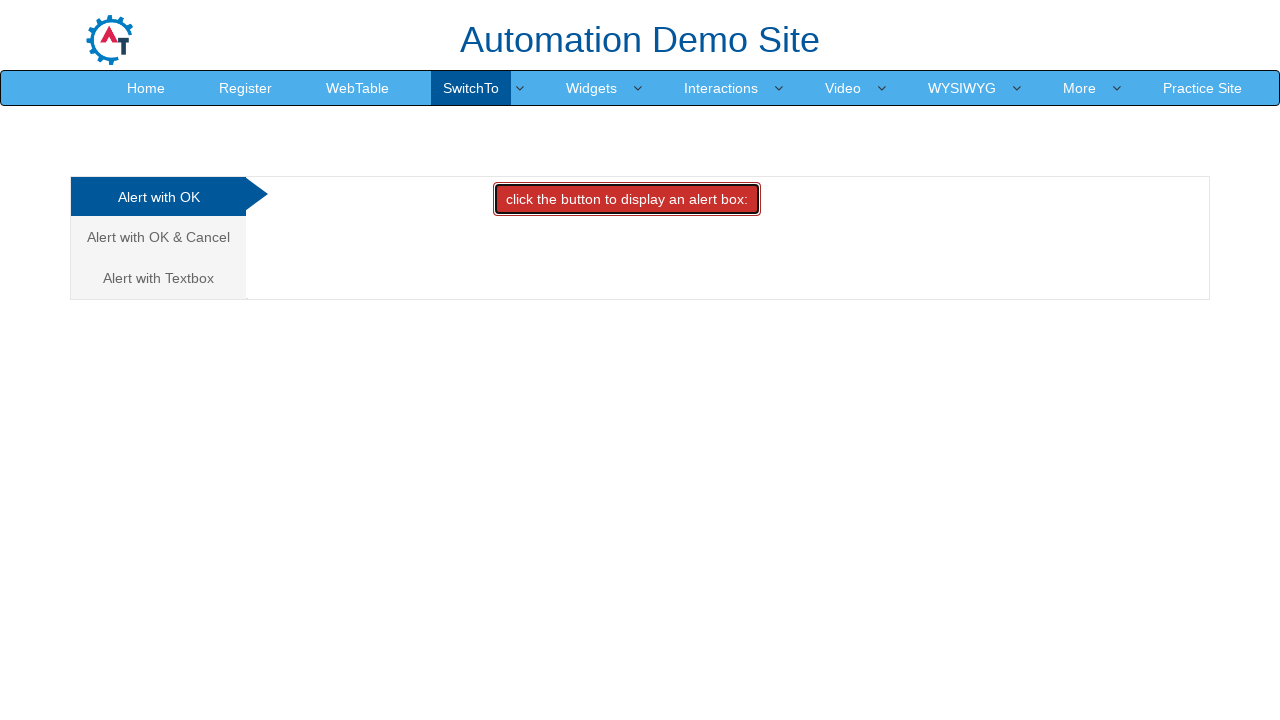

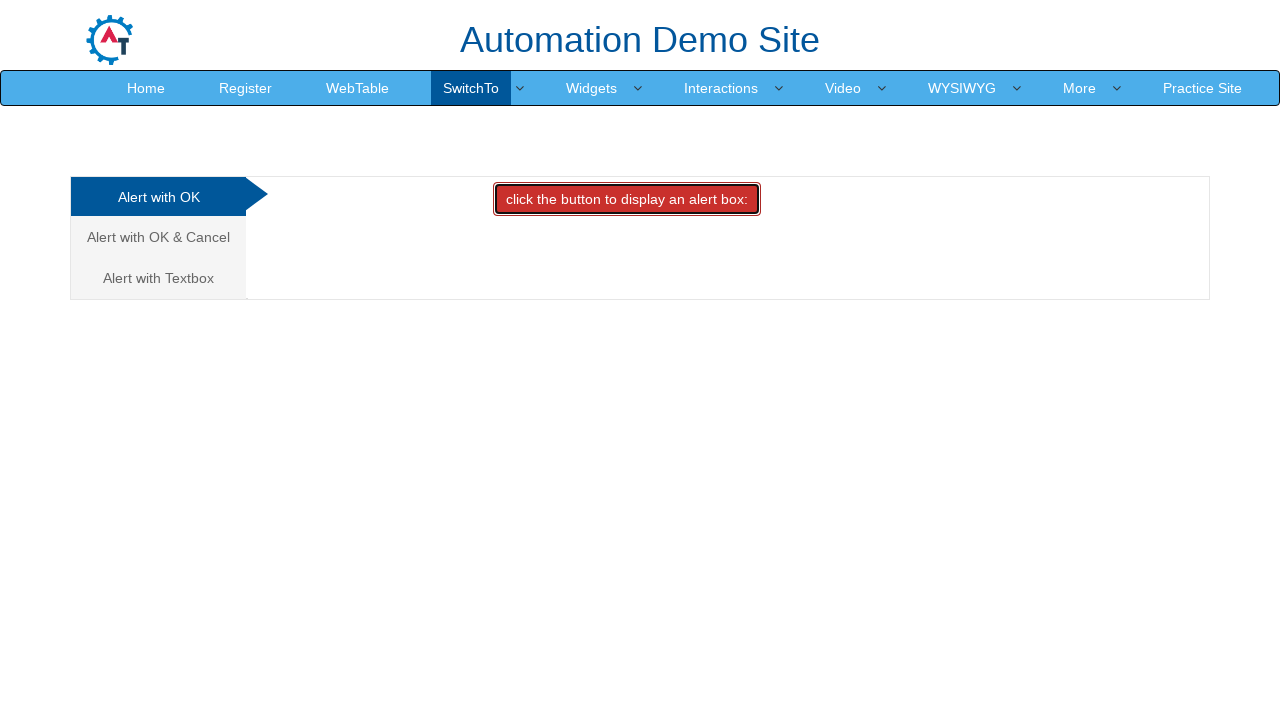